Tests that radio button labels on the DemoQA radio button page display the correct text values: "Yes", "Impressive", and "No"

Starting URL: https://demoqa.com/radio-button

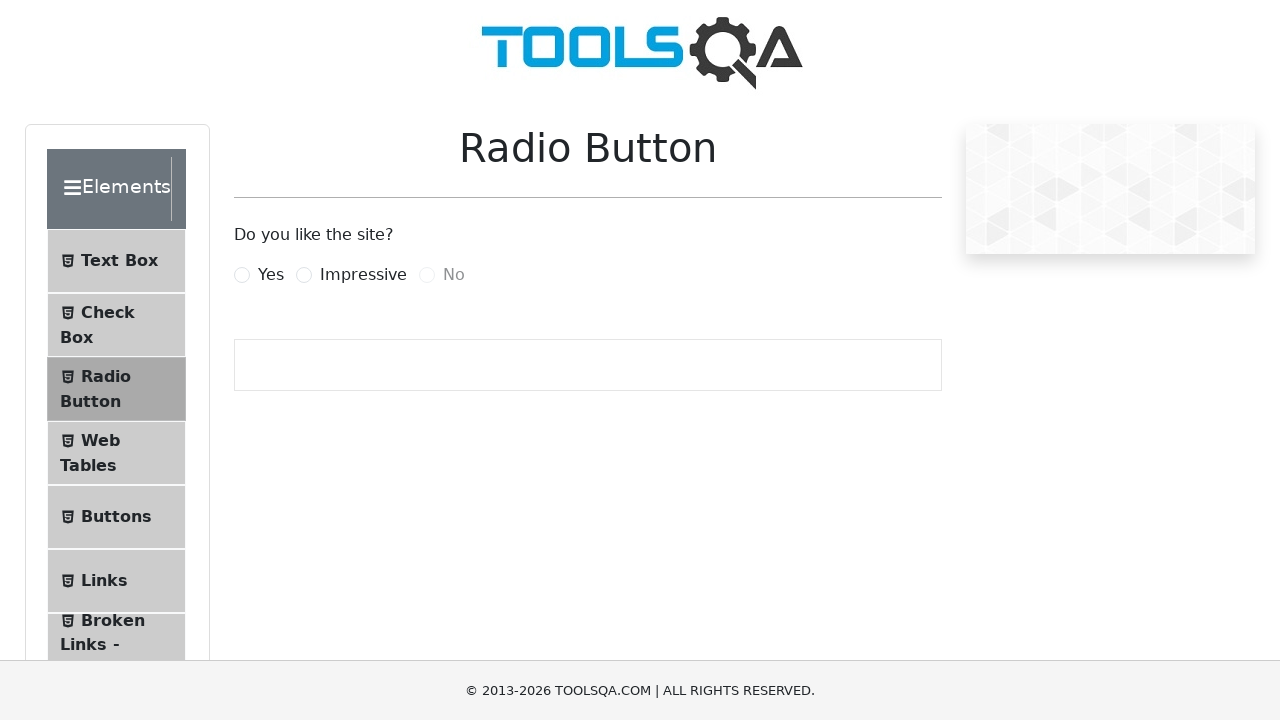

Navigated to DemoQA radio button page
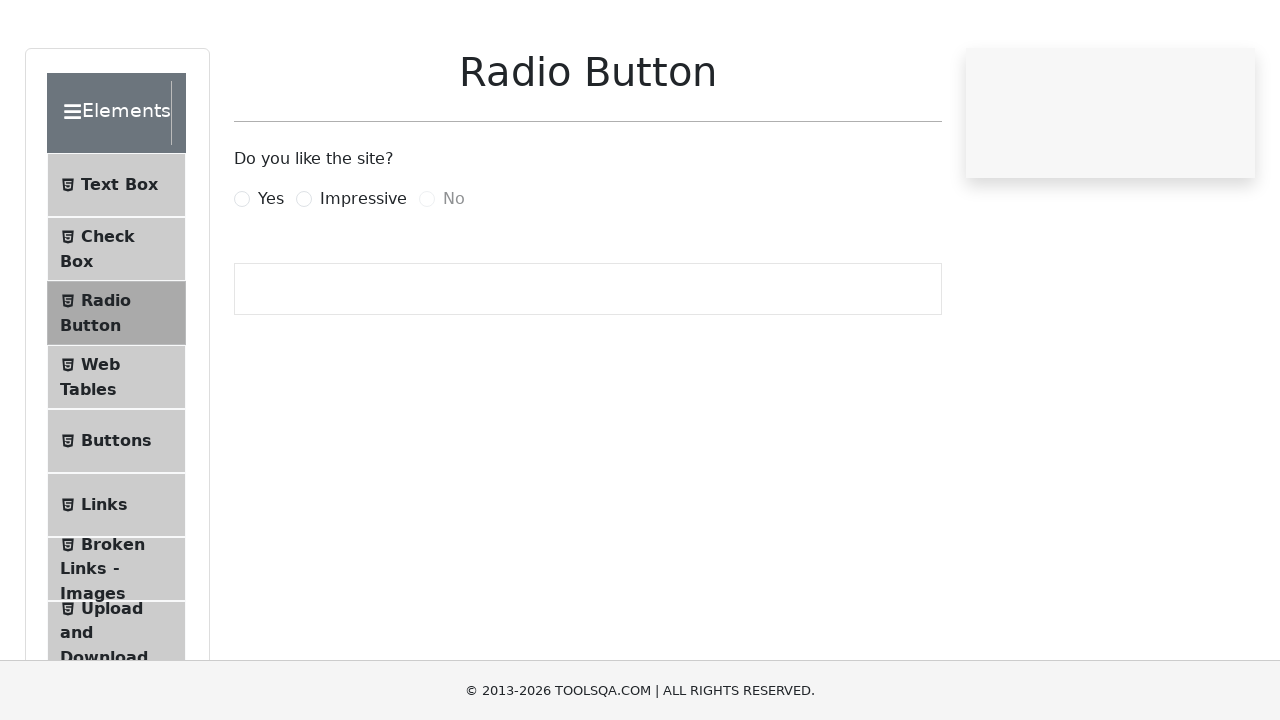

Waited for 'Yes' radio button label to be visible
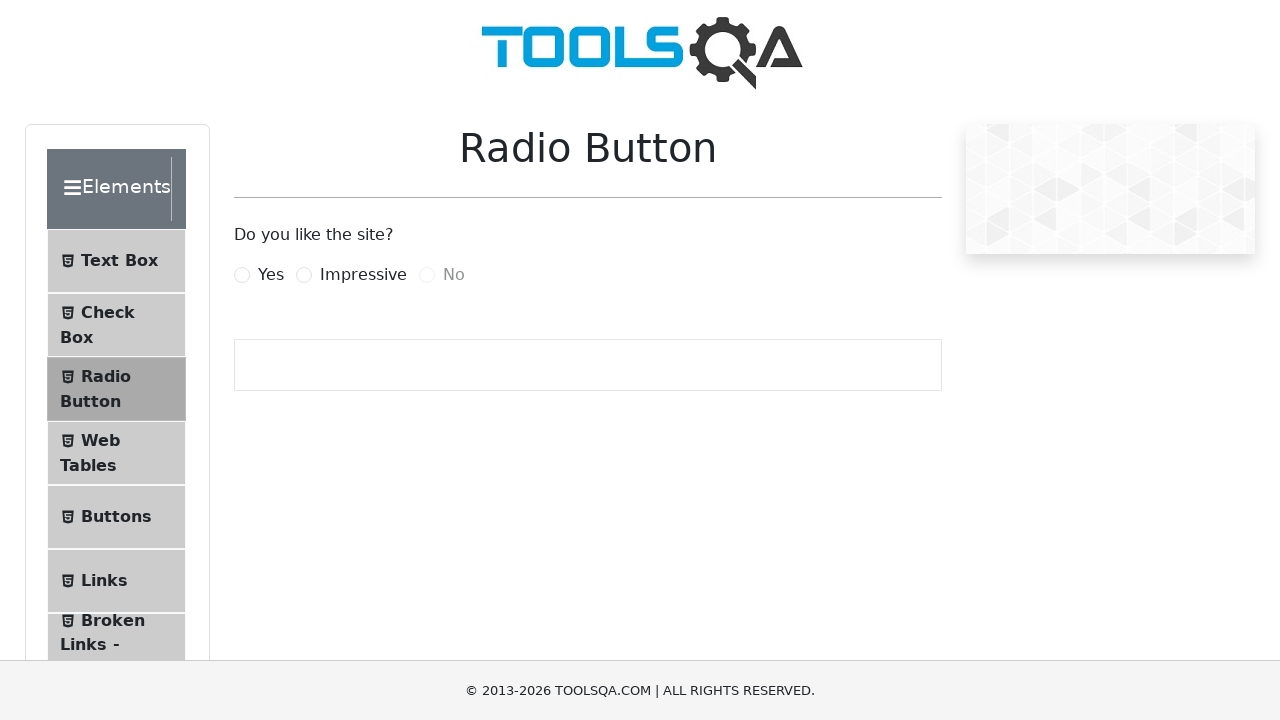

Verified 'Yes' radio button label text is correct
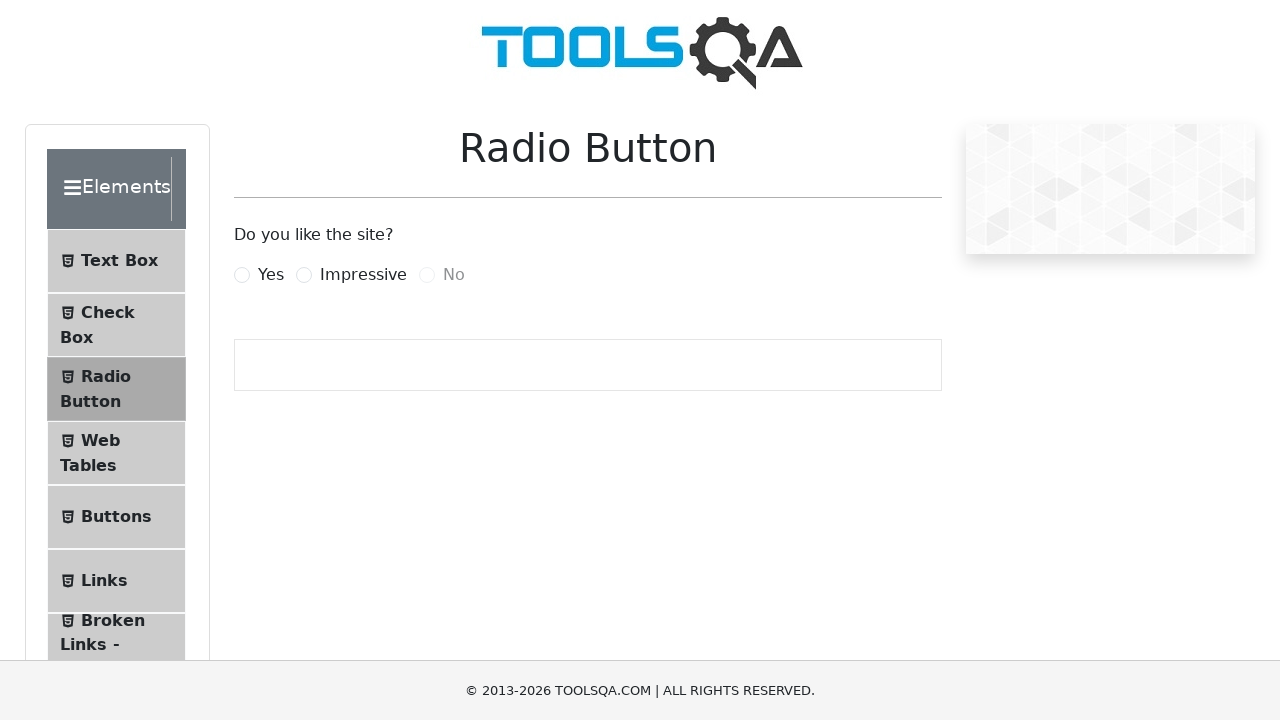

Verified 'Impressive' radio button label text is correct
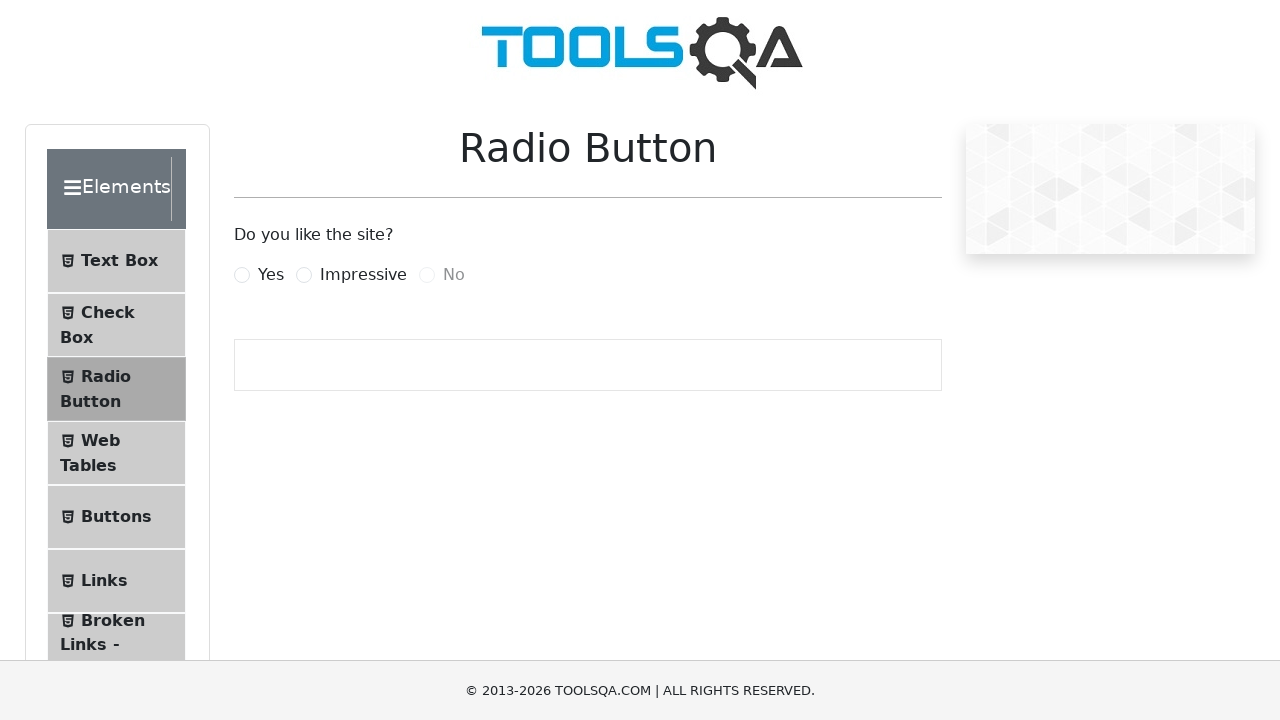

Verified 'No' radio button label text is correct
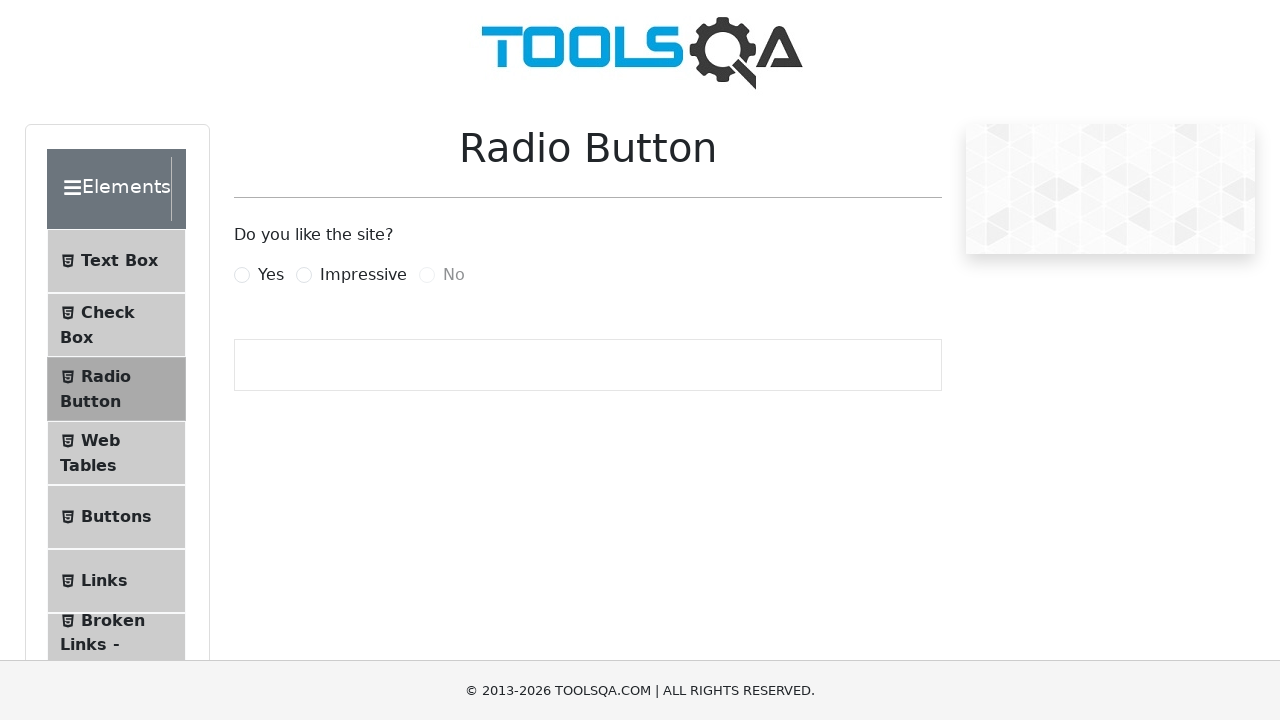

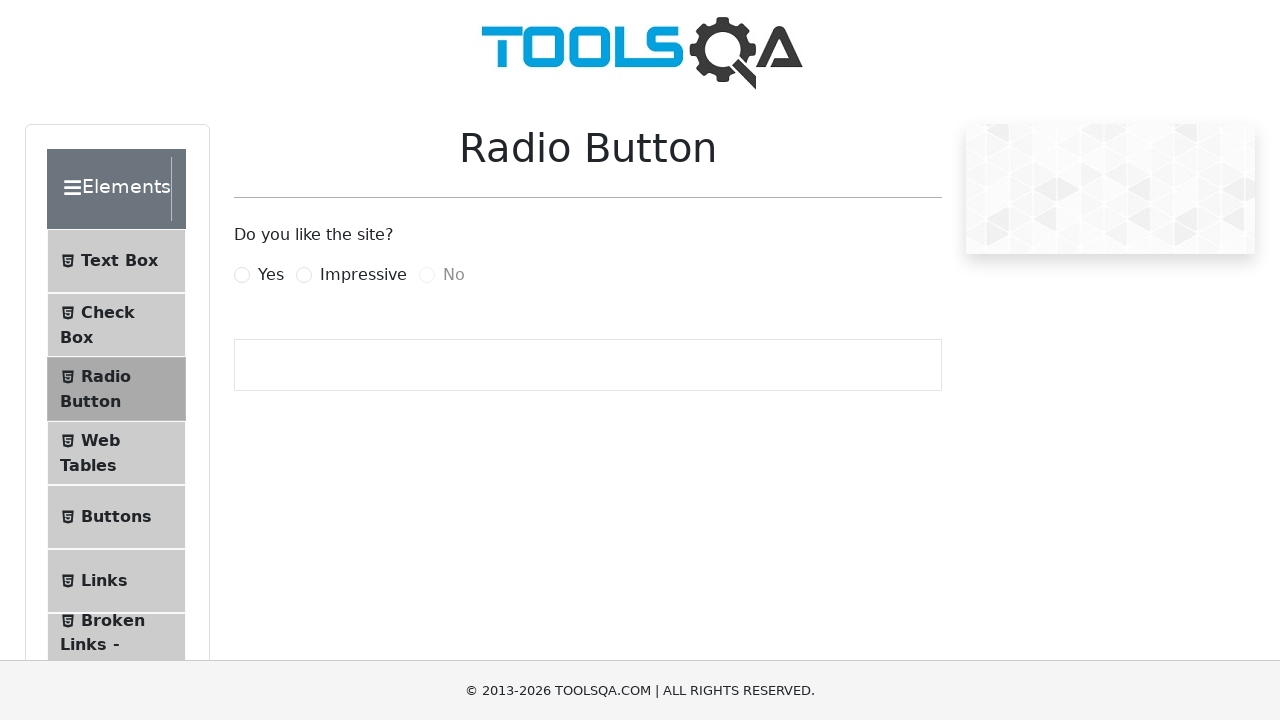